Tests dropdown selection functionality on OrangeHRM trial form by selecting country using different methods (index, value, and visible text)

Starting URL: https://orangehrm.com/en/30-day-free-trial

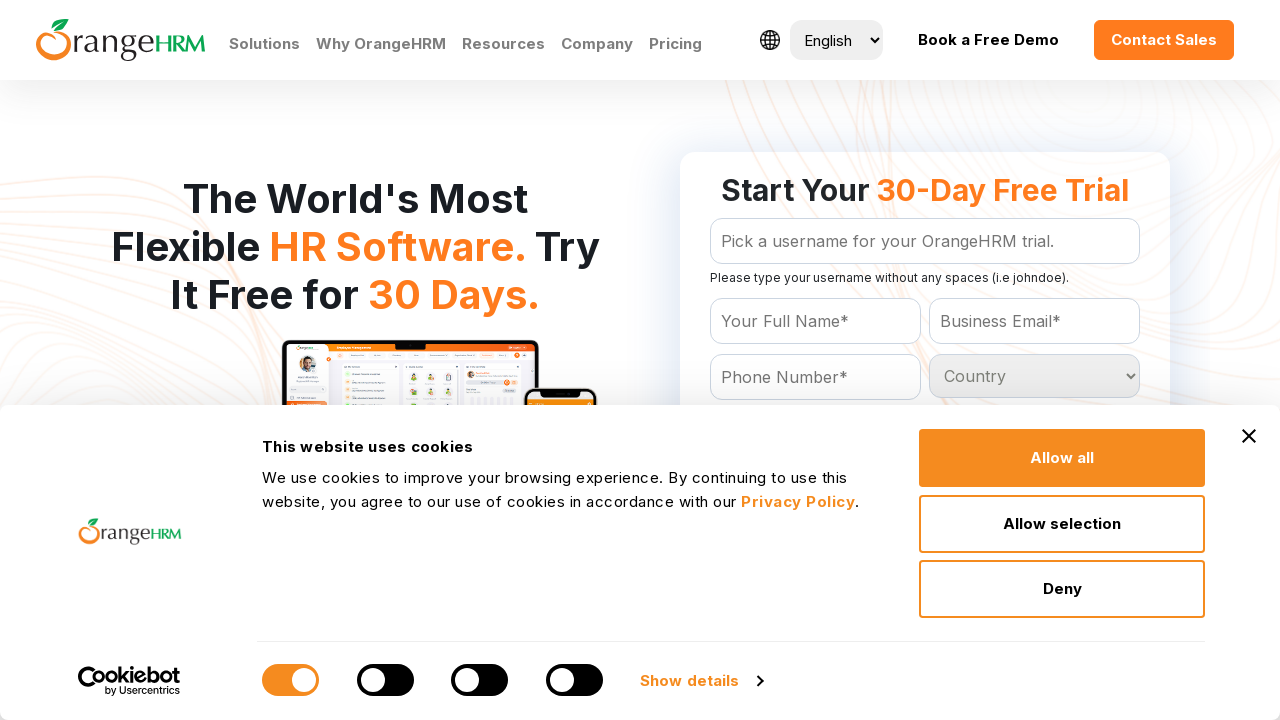

Selected country dropdown option by index 5 on #Form_getForm_Country
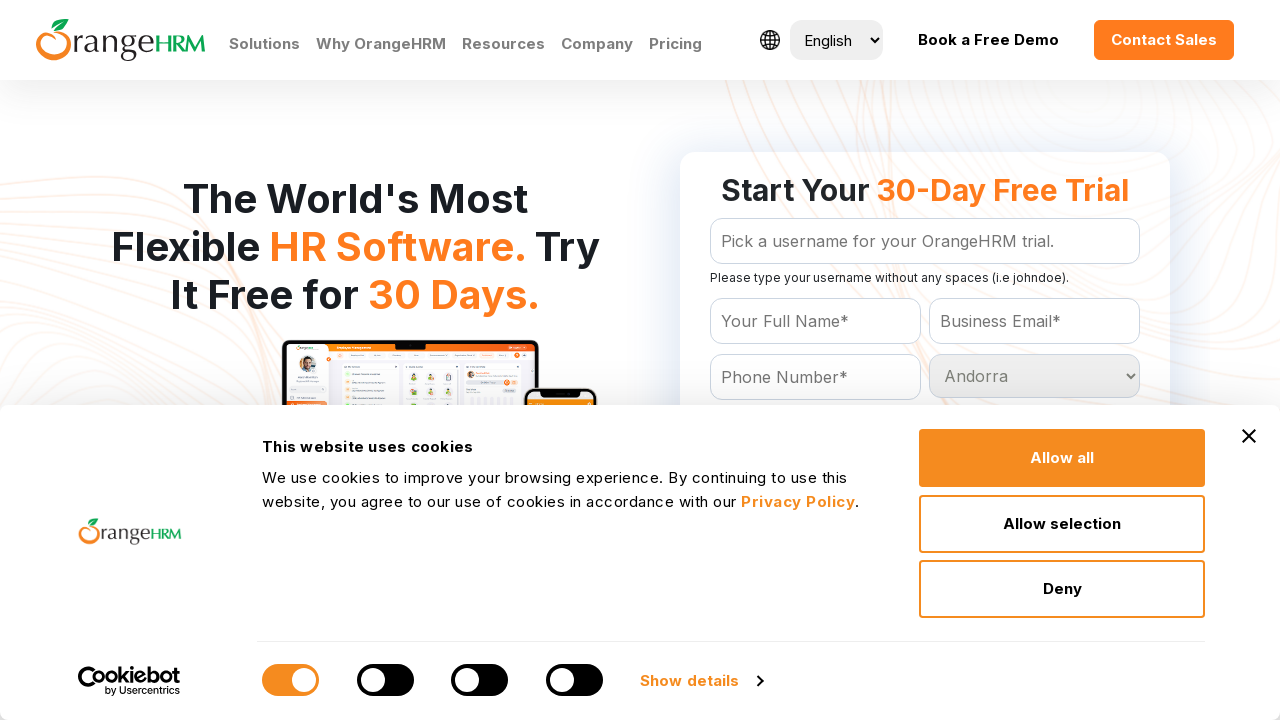

Waited 2 seconds before next selection
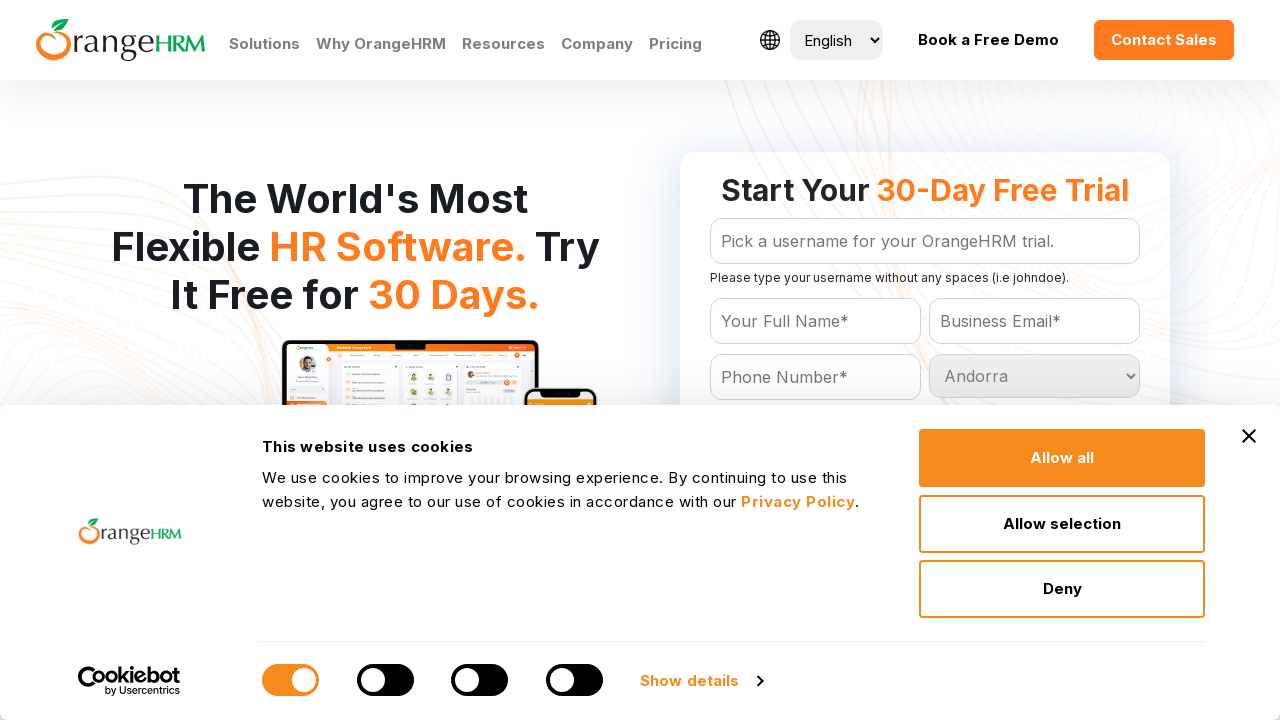

Selected country 'Afghanistan' by value attribute on #Form_getForm_Country
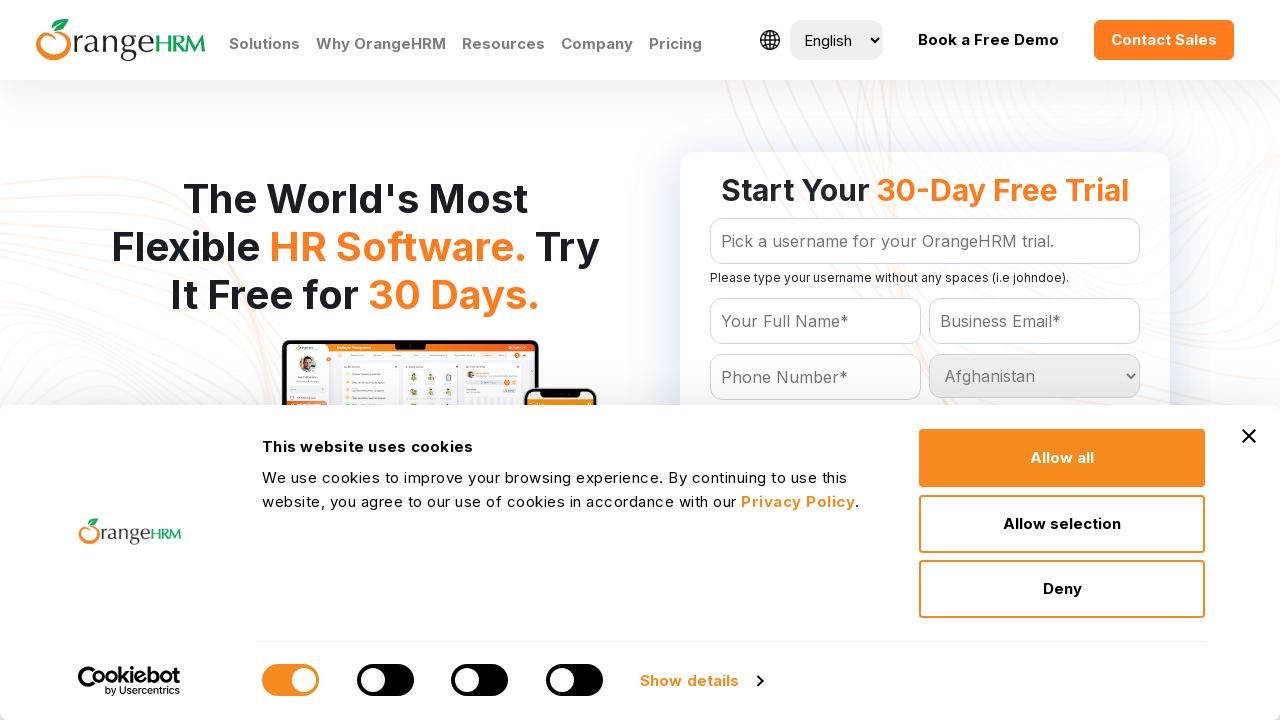

Waited 2 seconds before next selection
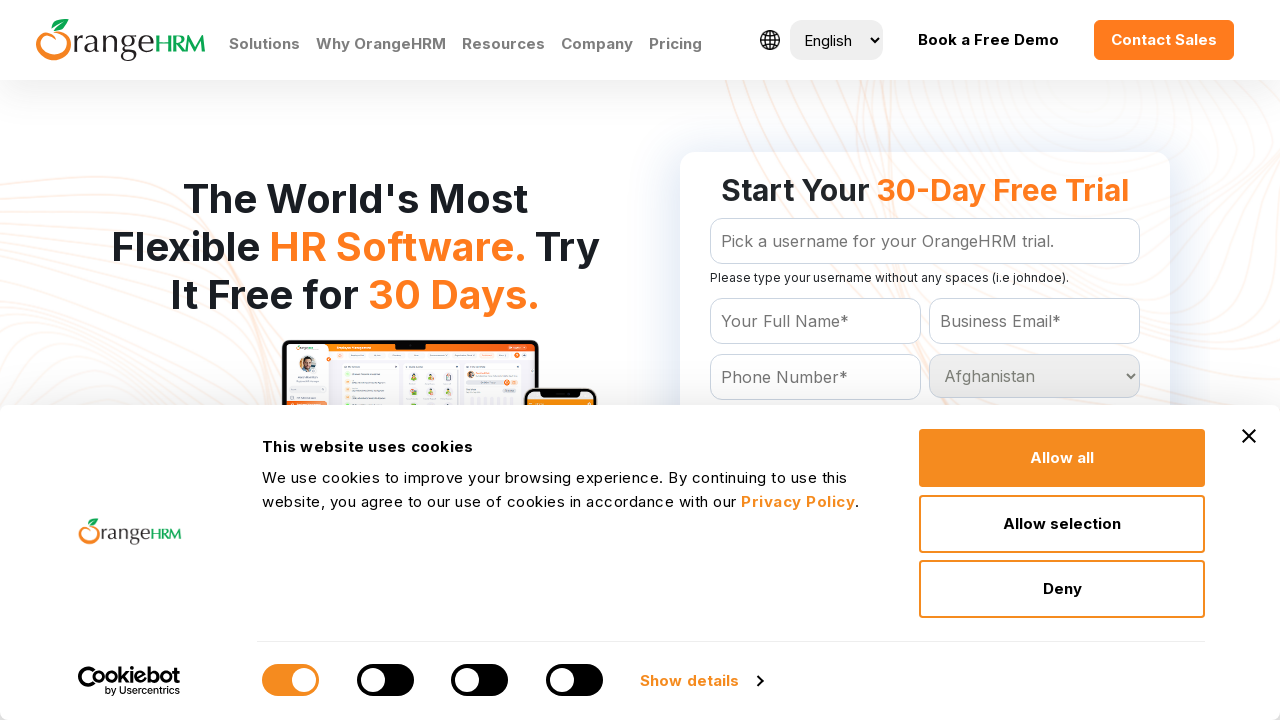

Selected country 'India' by visible text label on #Form_getForm_Country
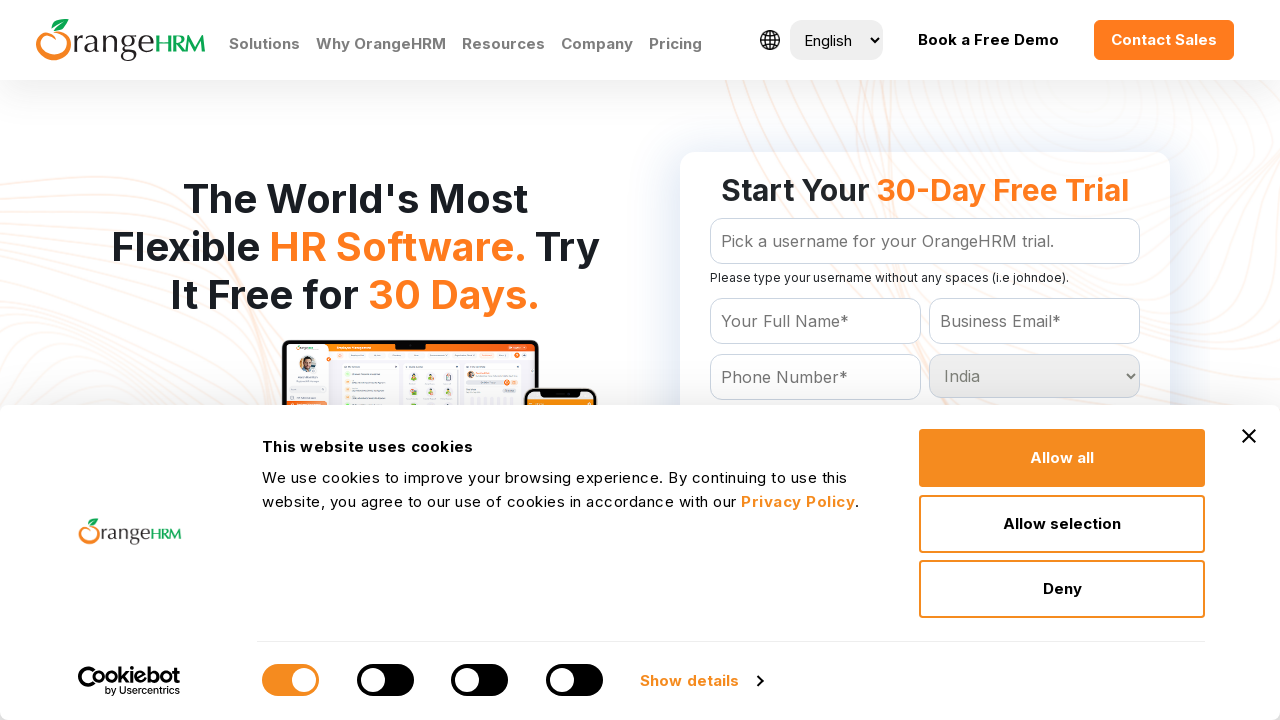

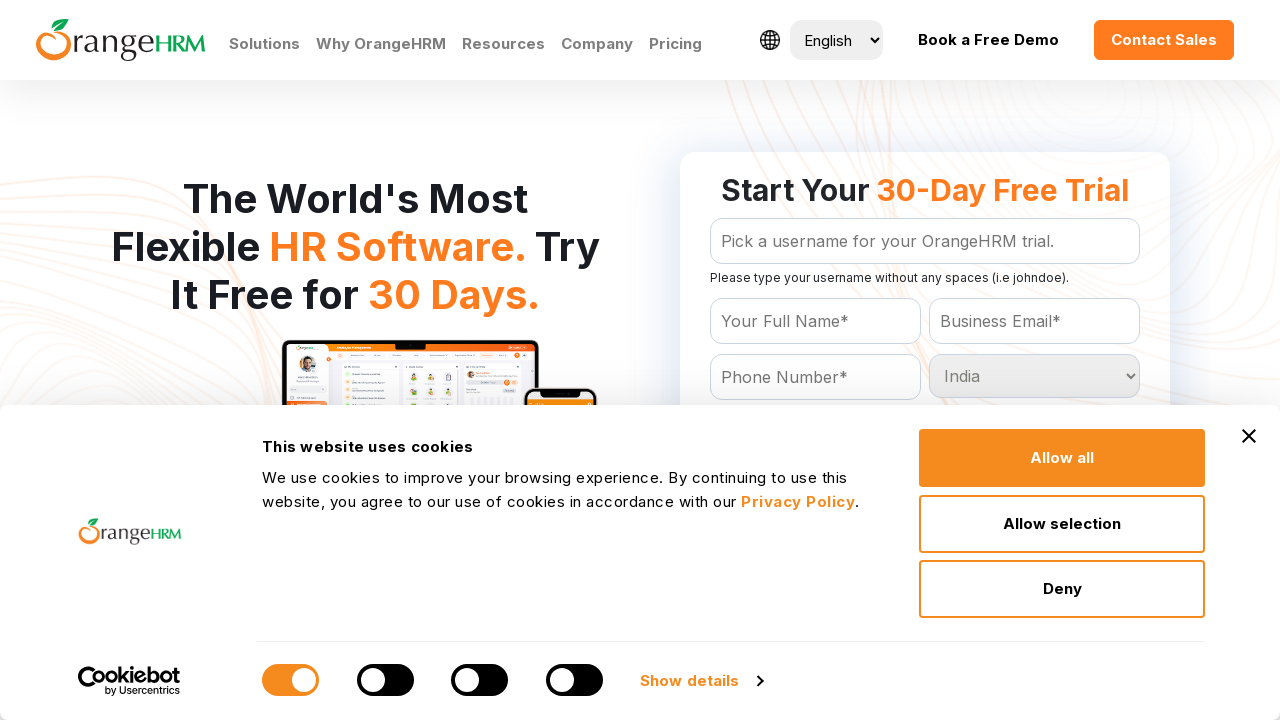